Hovers over the programming language dropdown to reveal language options

Starting URL: https://playwright.dev/

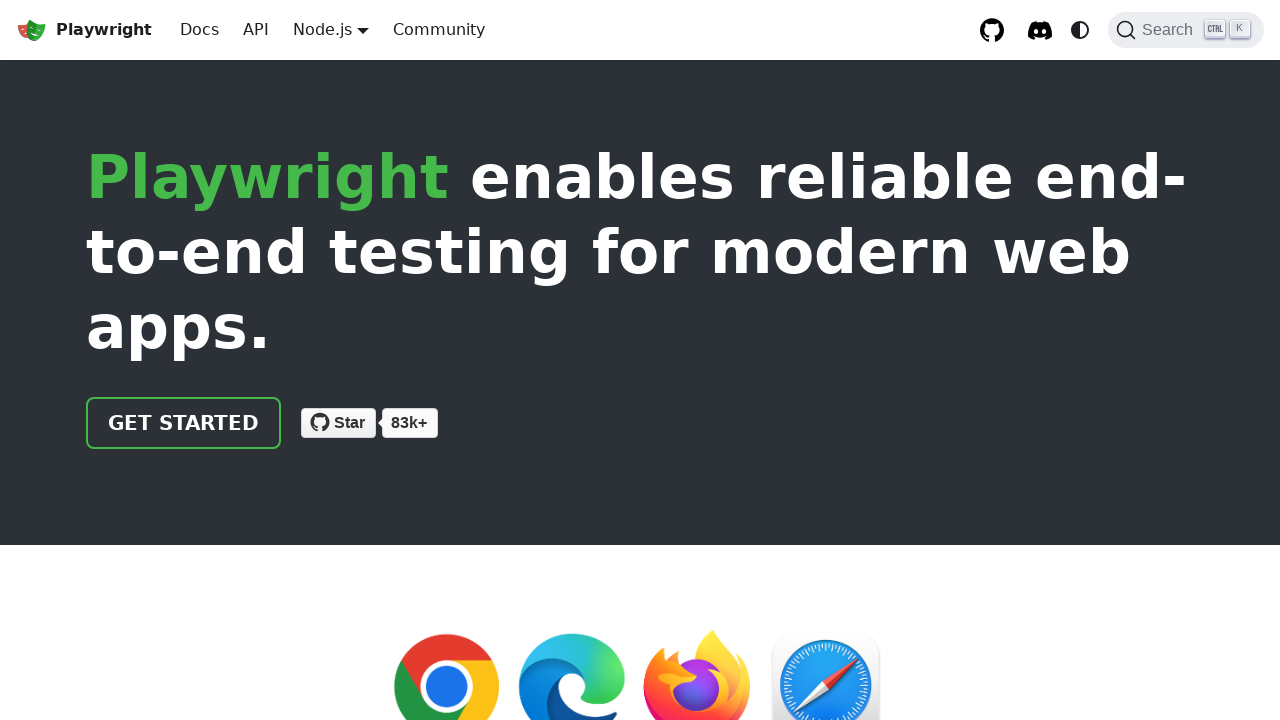

Waited for page to load with networkidle state
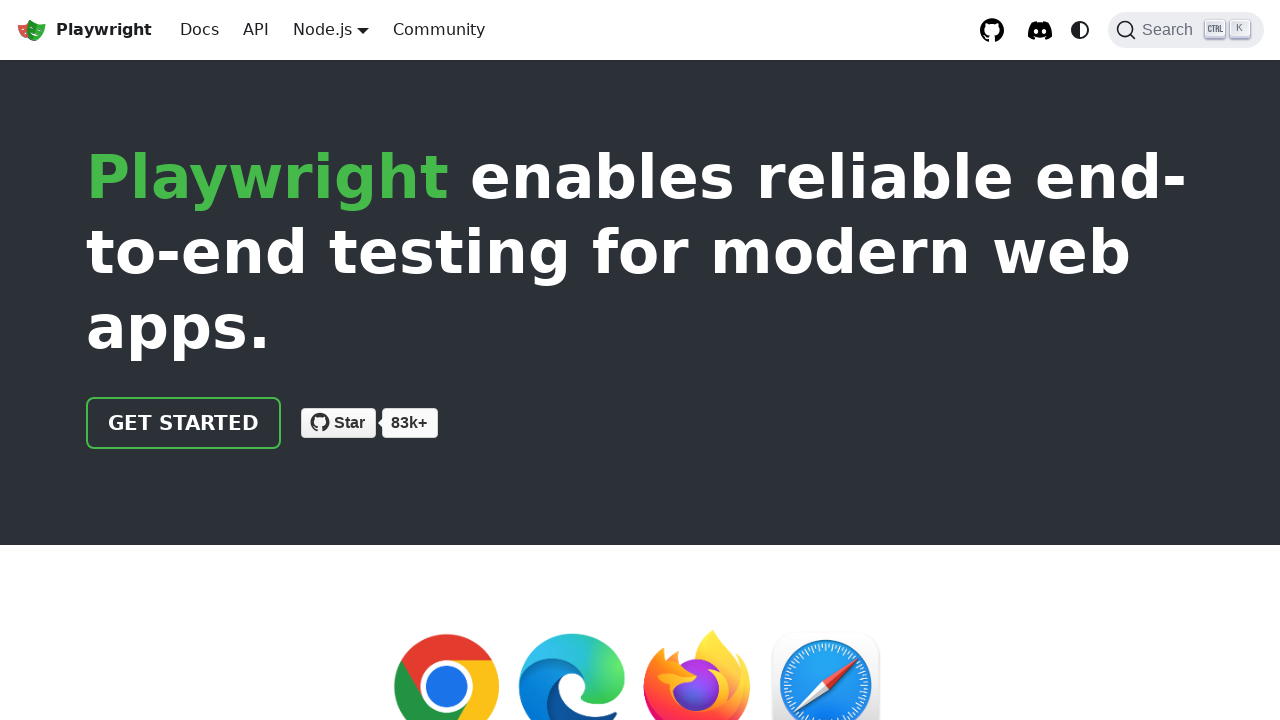

Hovered over Node.js dropdown to reveal programming language options at (322, 29) on text=Node.js >> nth=0
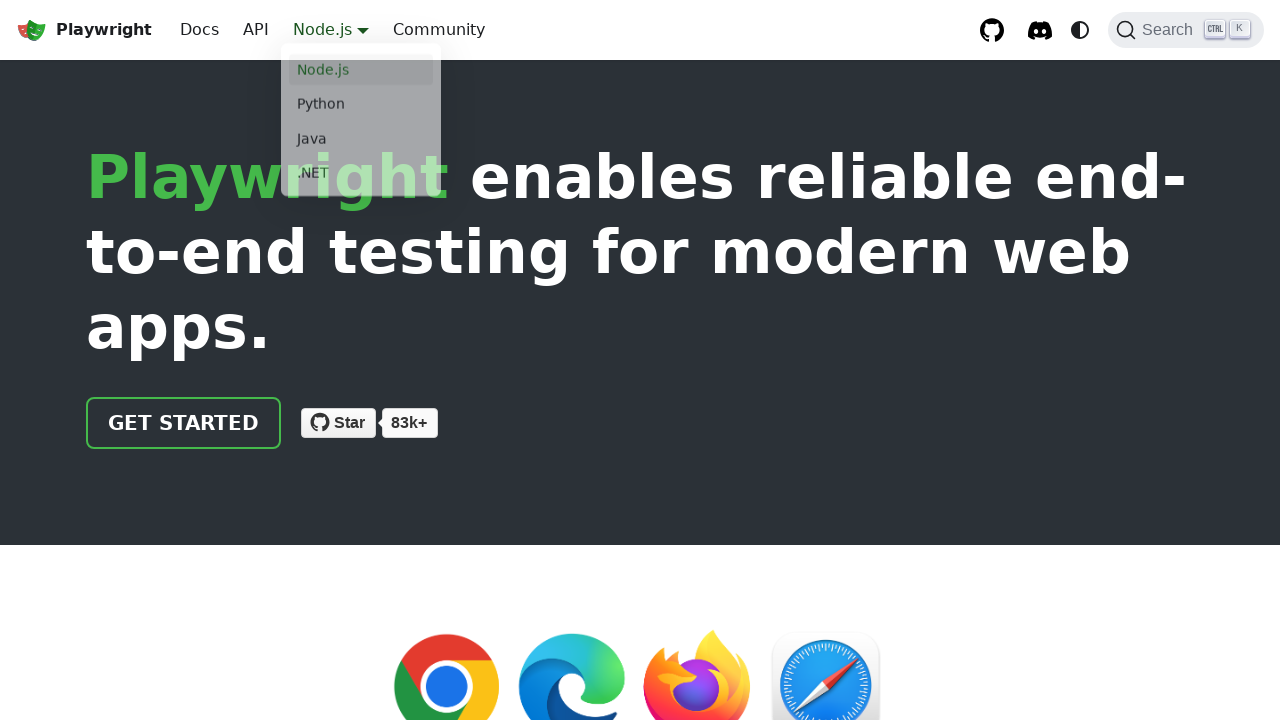

Dropdown menu items appeared and became visible
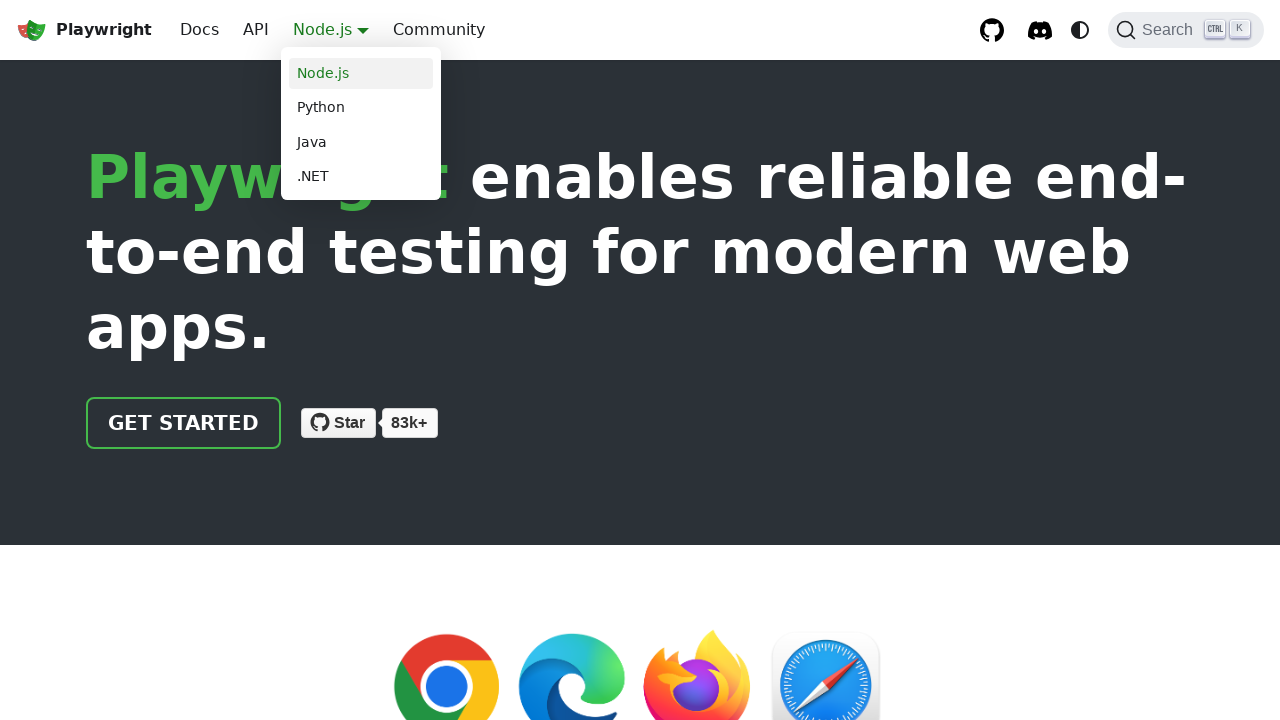

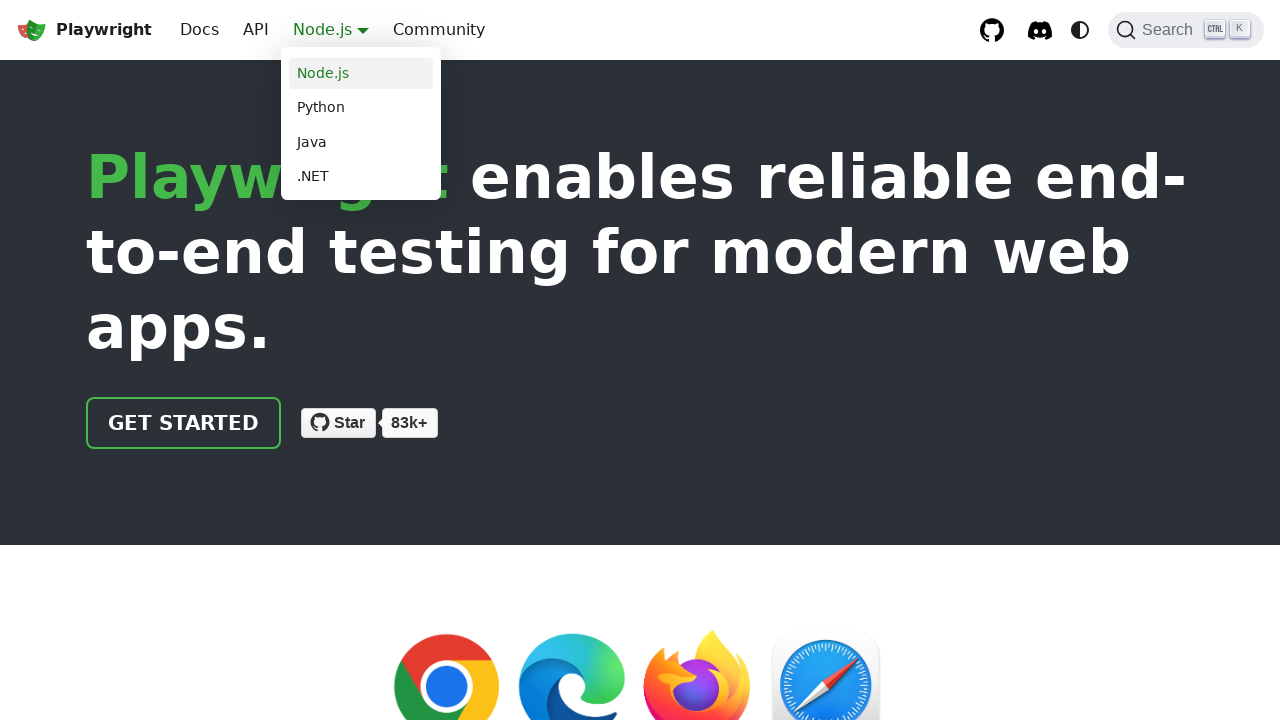